Searches for an image on iqdb.org reverse image search by entering an image URL and submitting the form

Starting URL: http://iqdb.org/

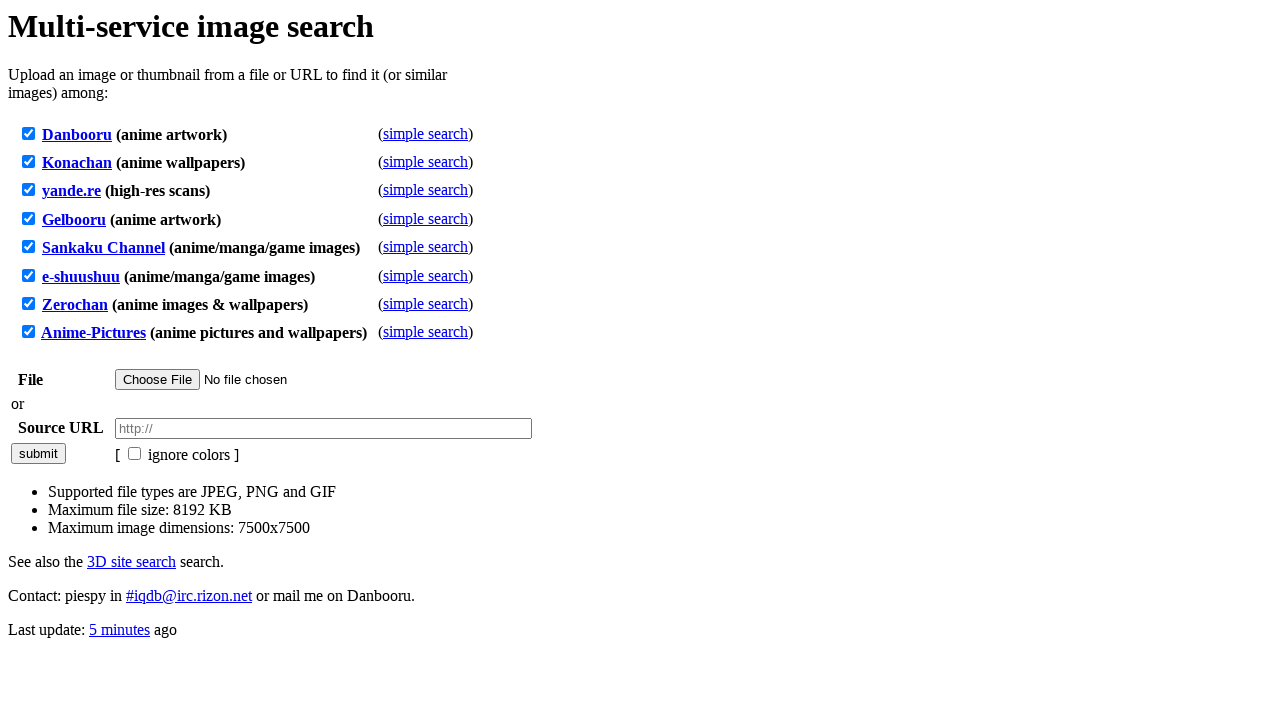

Filled URL input field with image URL 'https://example.com/sample-image.jpg' on #url
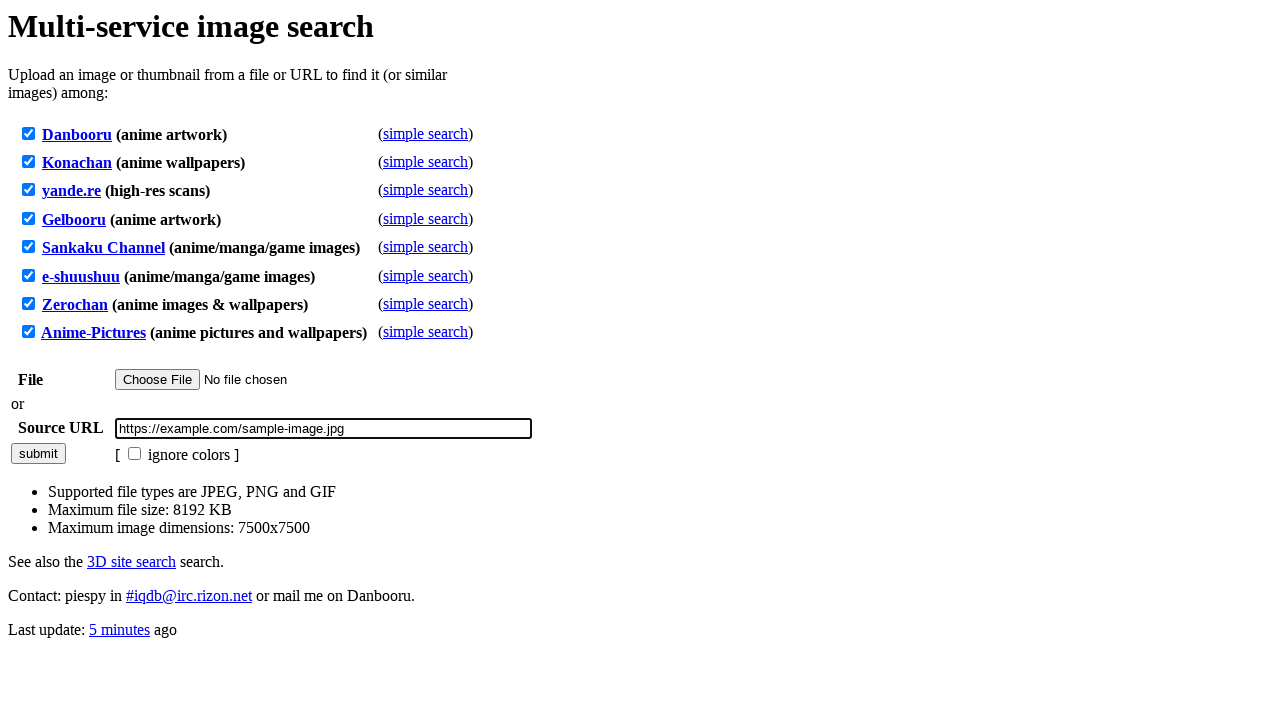

Clicked URL input field at (324, 428) on #url
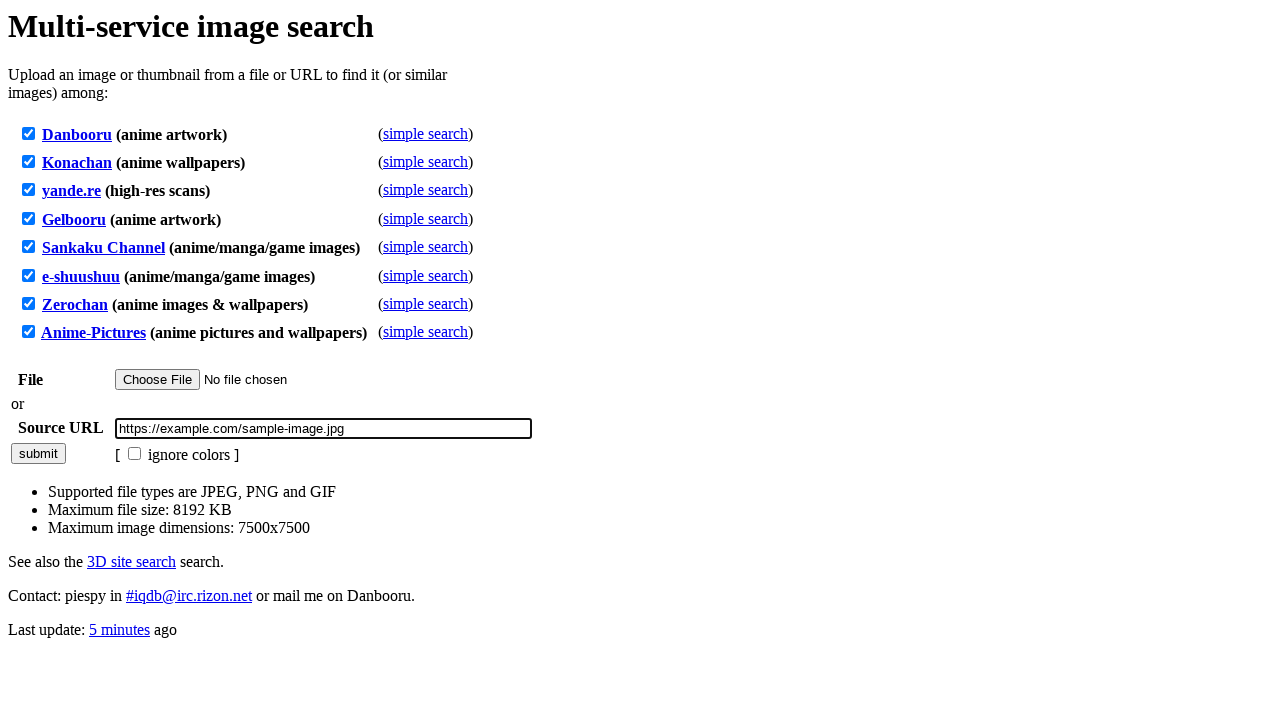

Pressed Enter to submit the reverse image search form
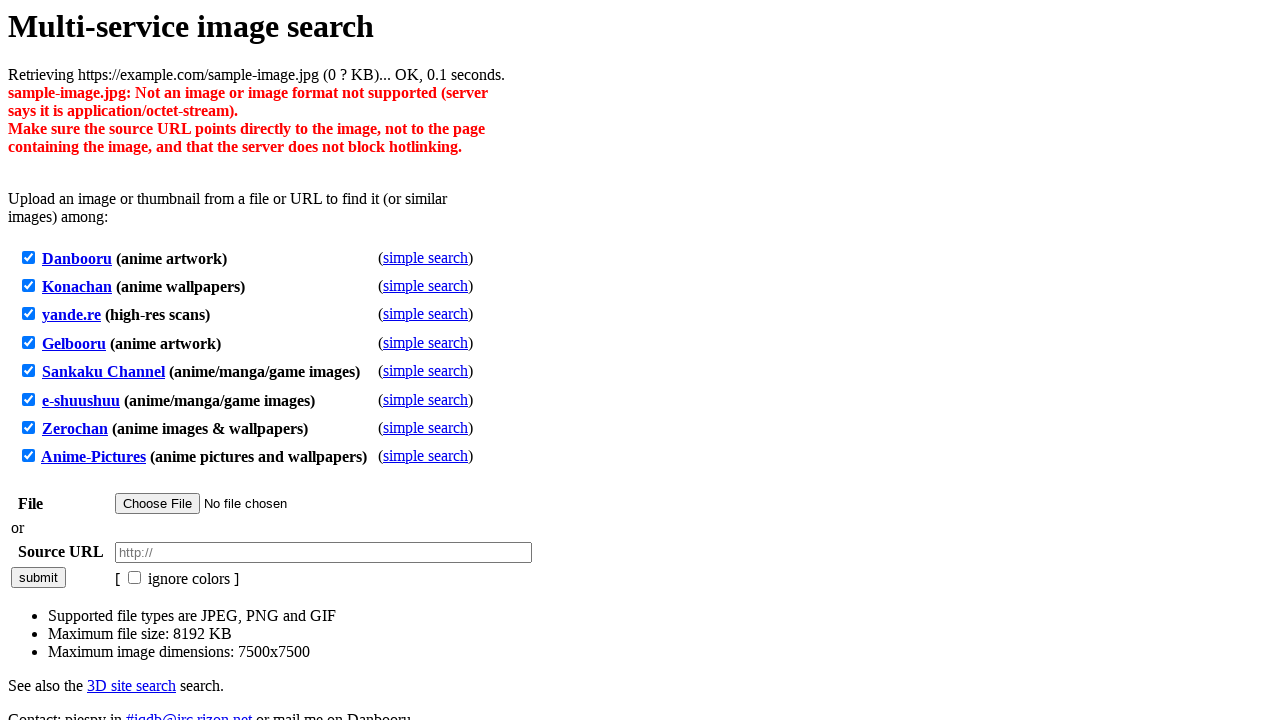

Search results loaded on iqdb.org
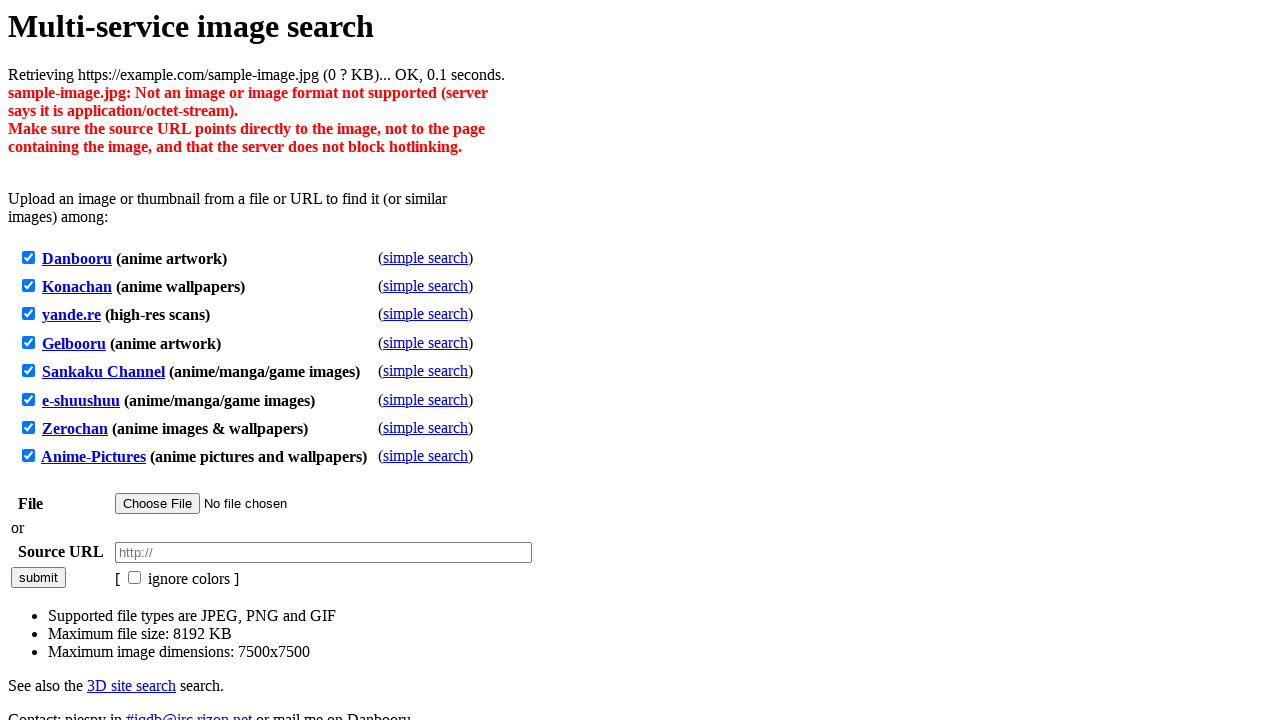

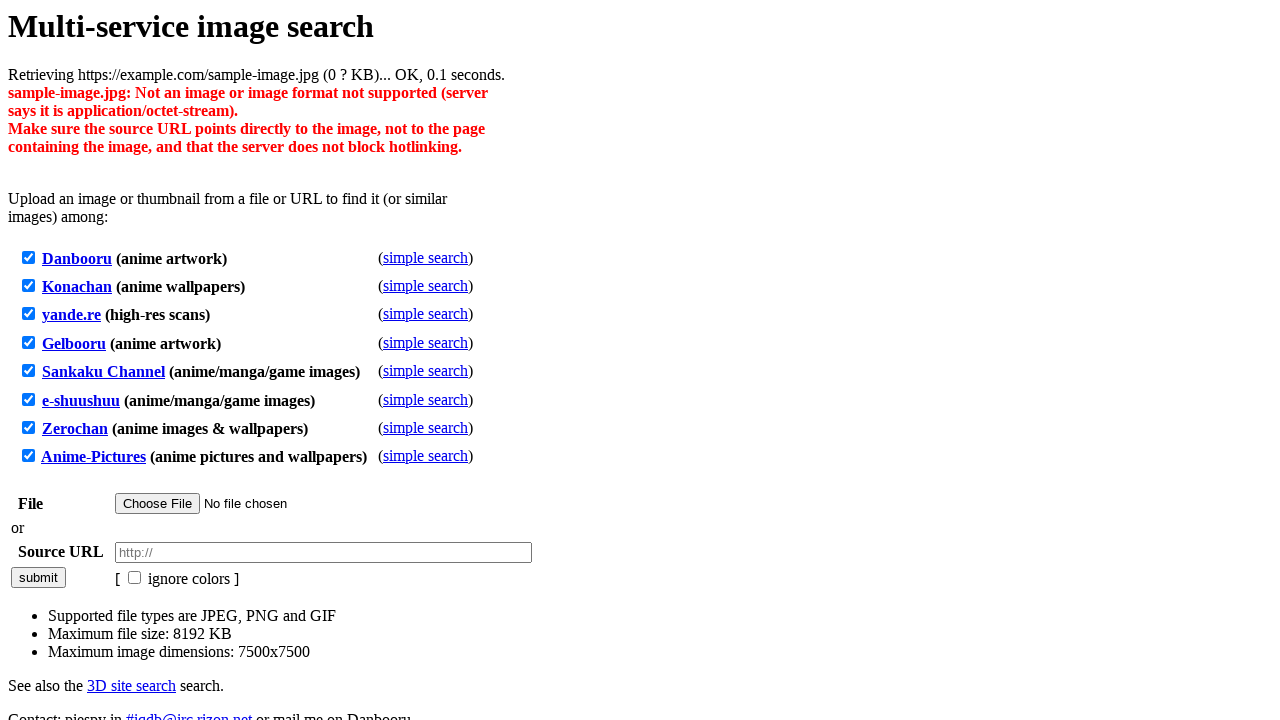